Navigates to the OrangeHRM demo site and verifies the page loads by checking the title is present.

Starting URL: https://opensource-demo.orangehrmlive.com/

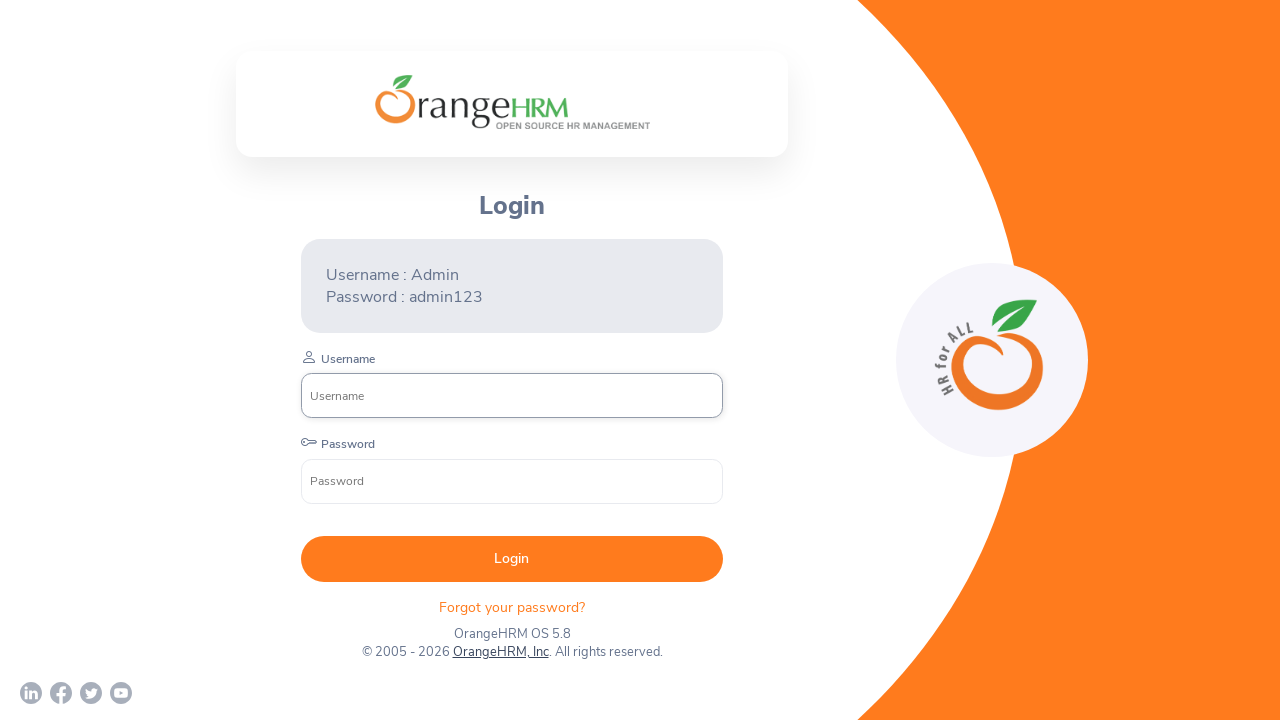

Page loaded - domcontentloaded state reached
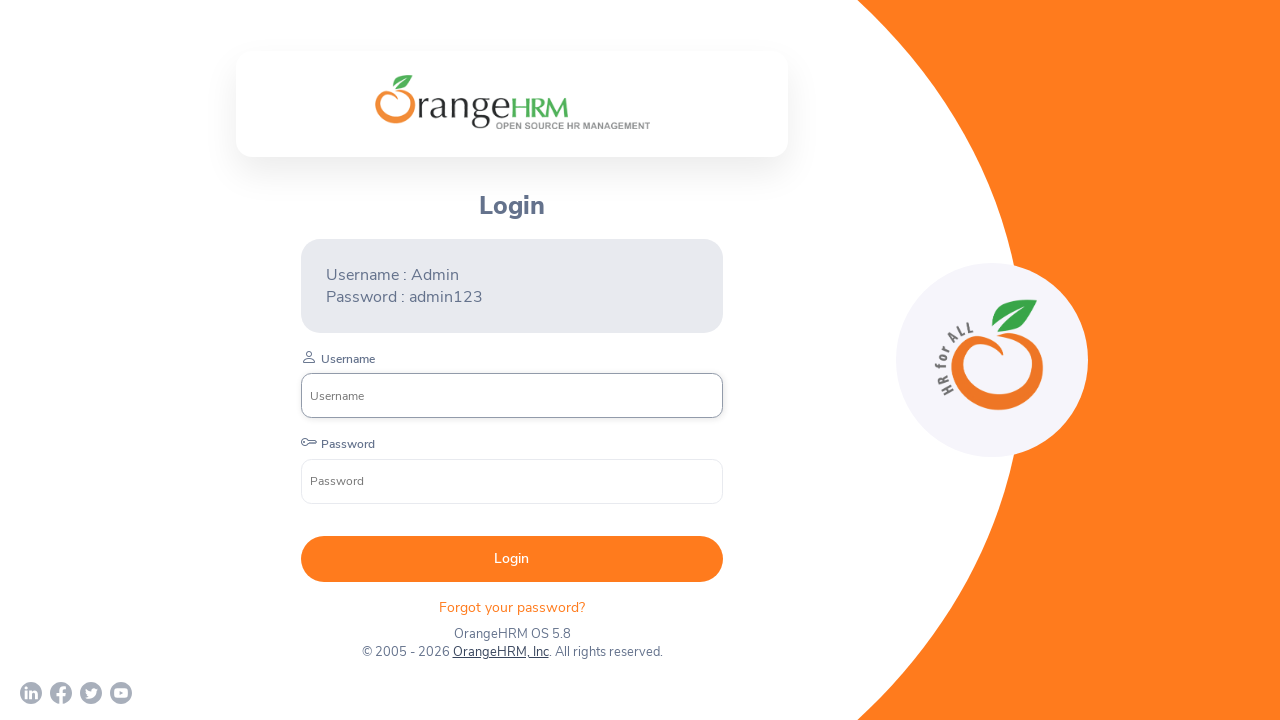

Body element is visible - page structure verified
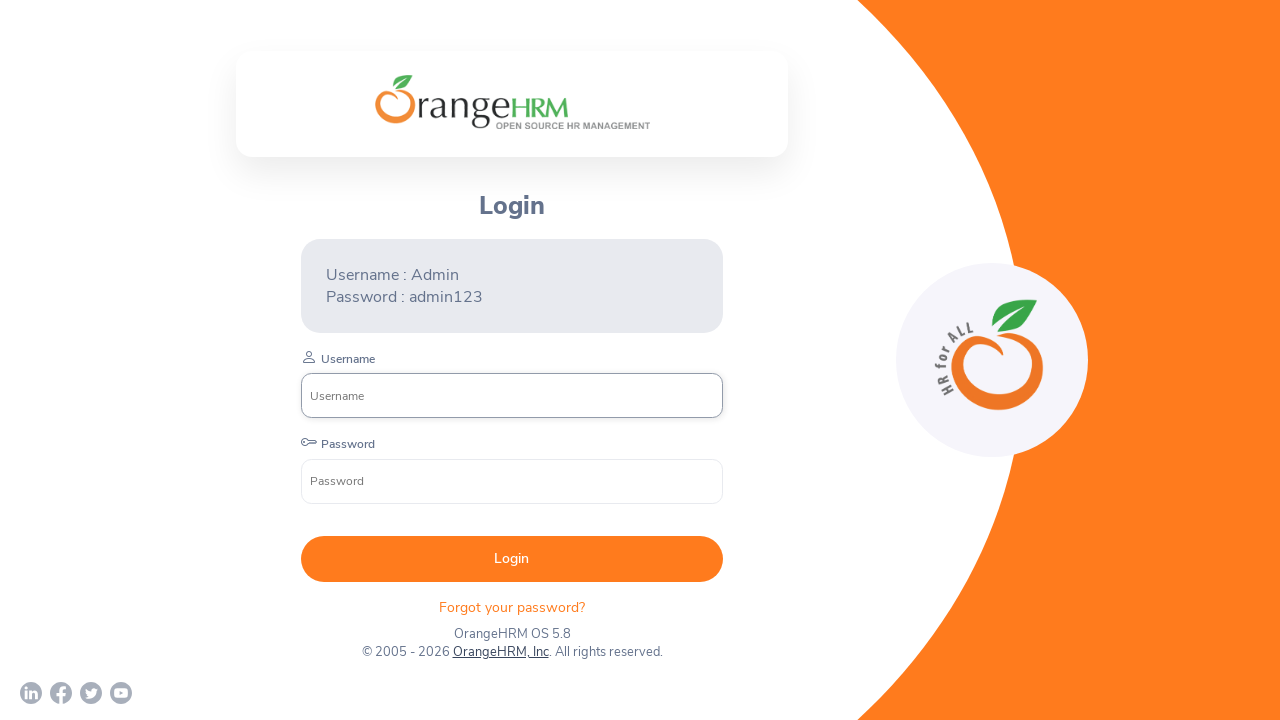

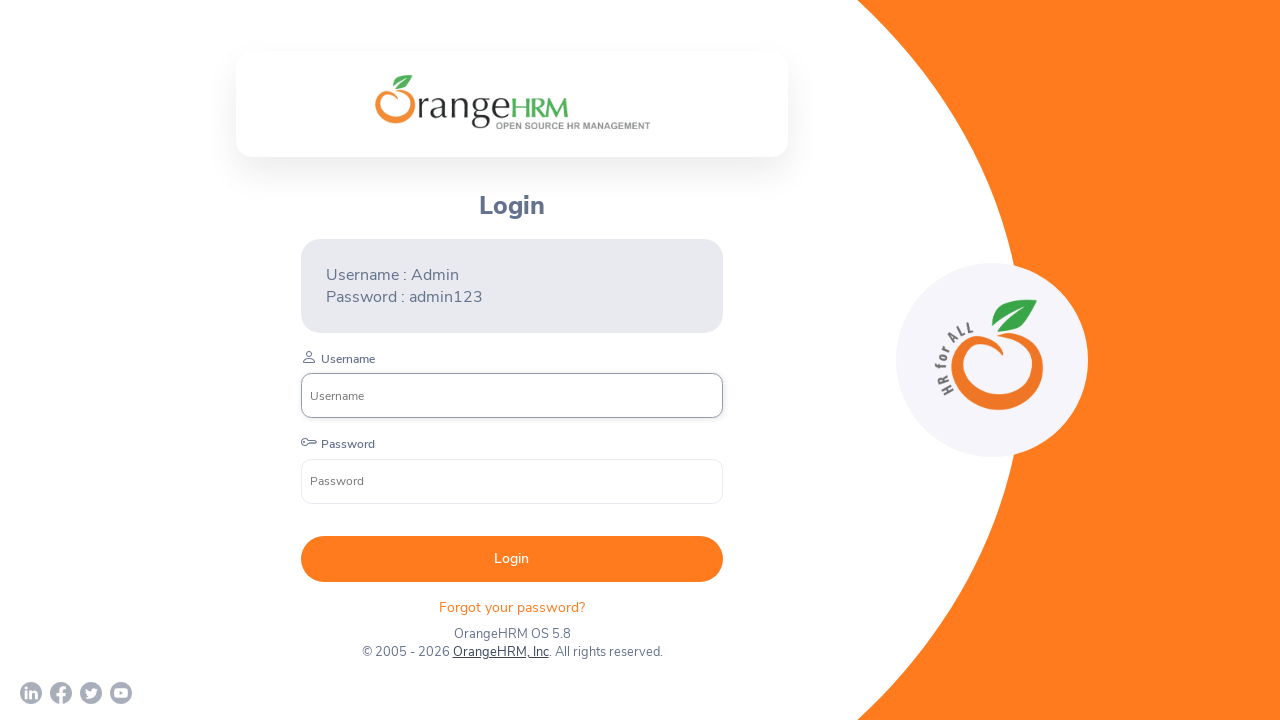